Tests the brand center page by verifying the presence of the main header (h1), navigation buttons, and a specific h2 heading containing "АЛЬТЕРНАТИВНЫЙ ЗНАК"

Starting URL: https://m.sport-express.ru/brend-centr/?showforever

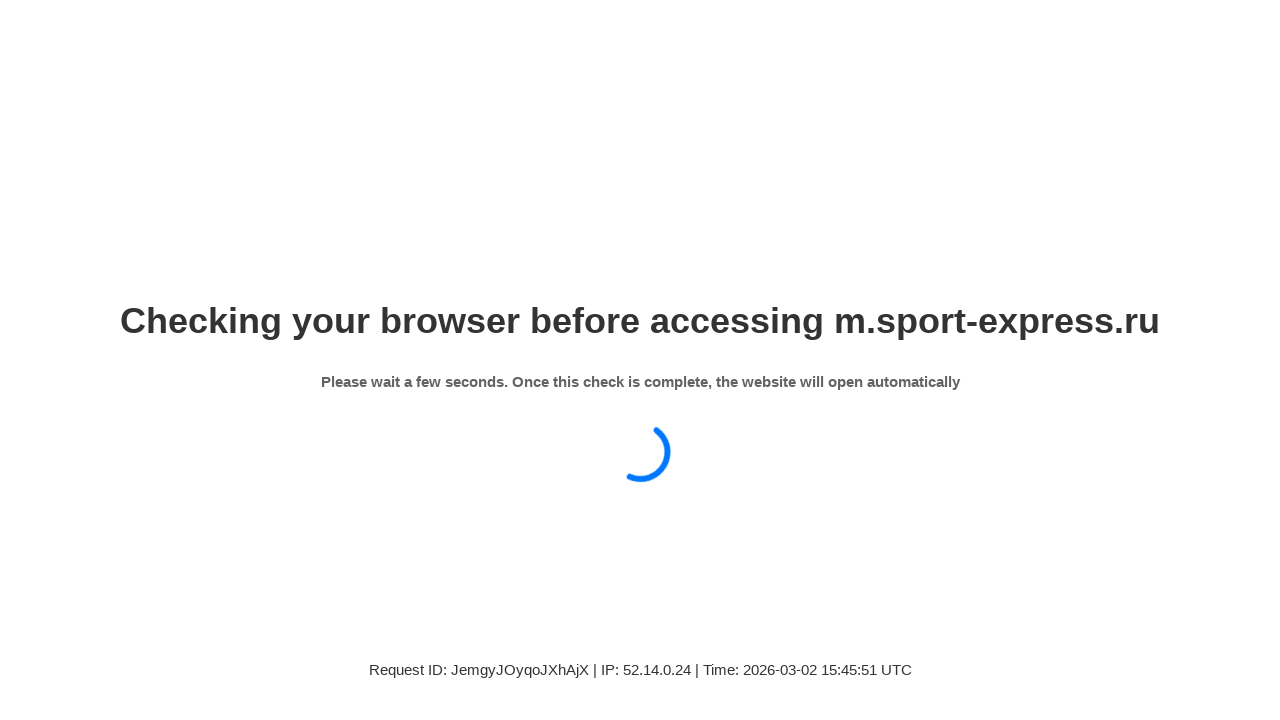

Waited for page to reach networkidle state
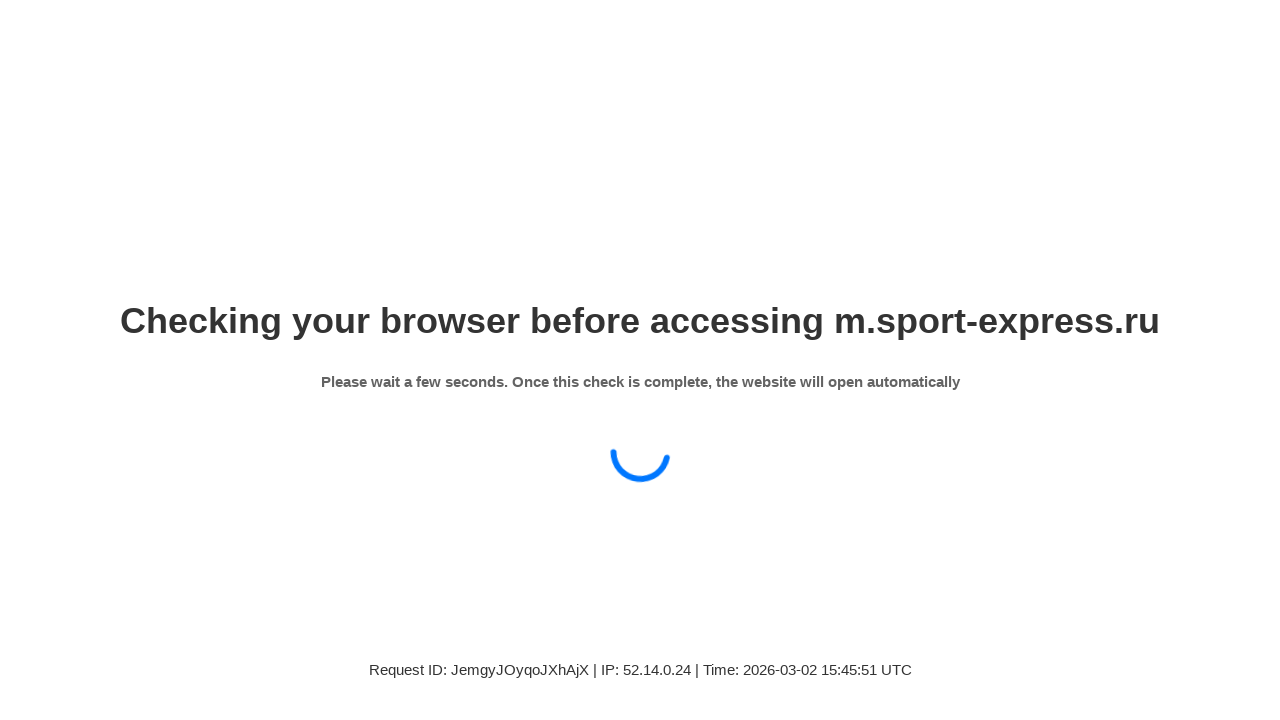

Verified main header (h1) exists
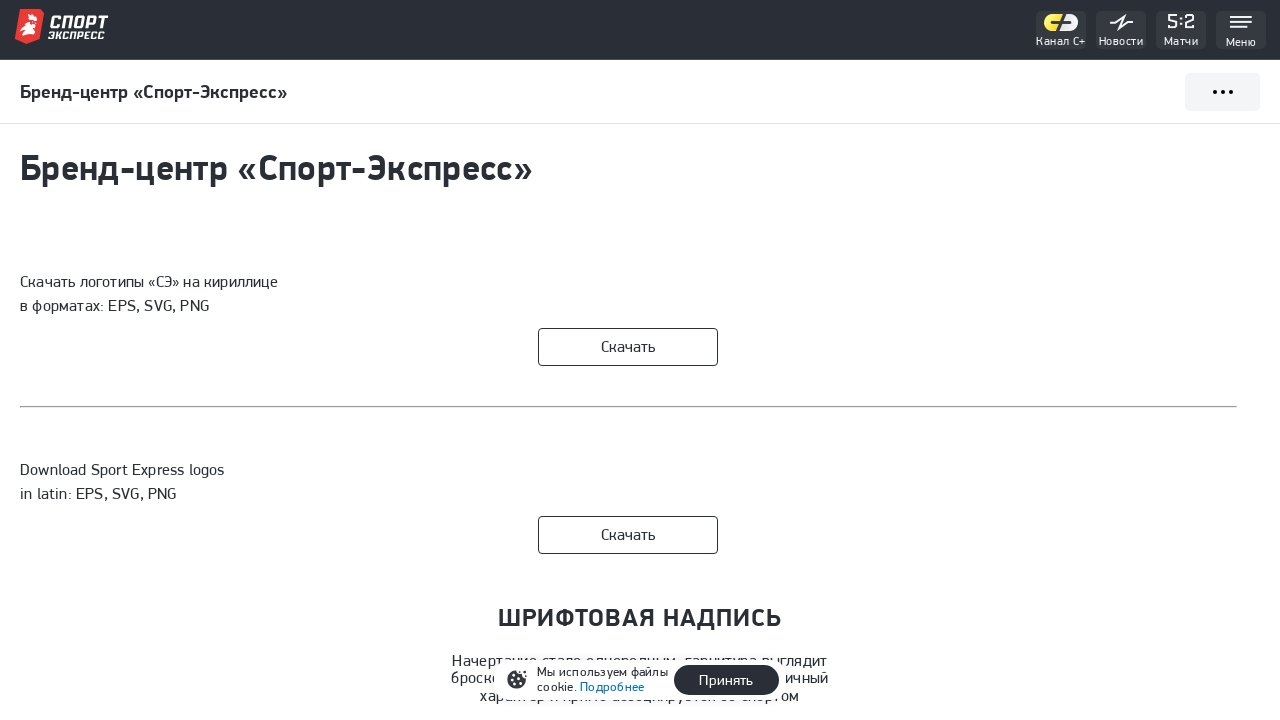

Verified navigation buttons are present
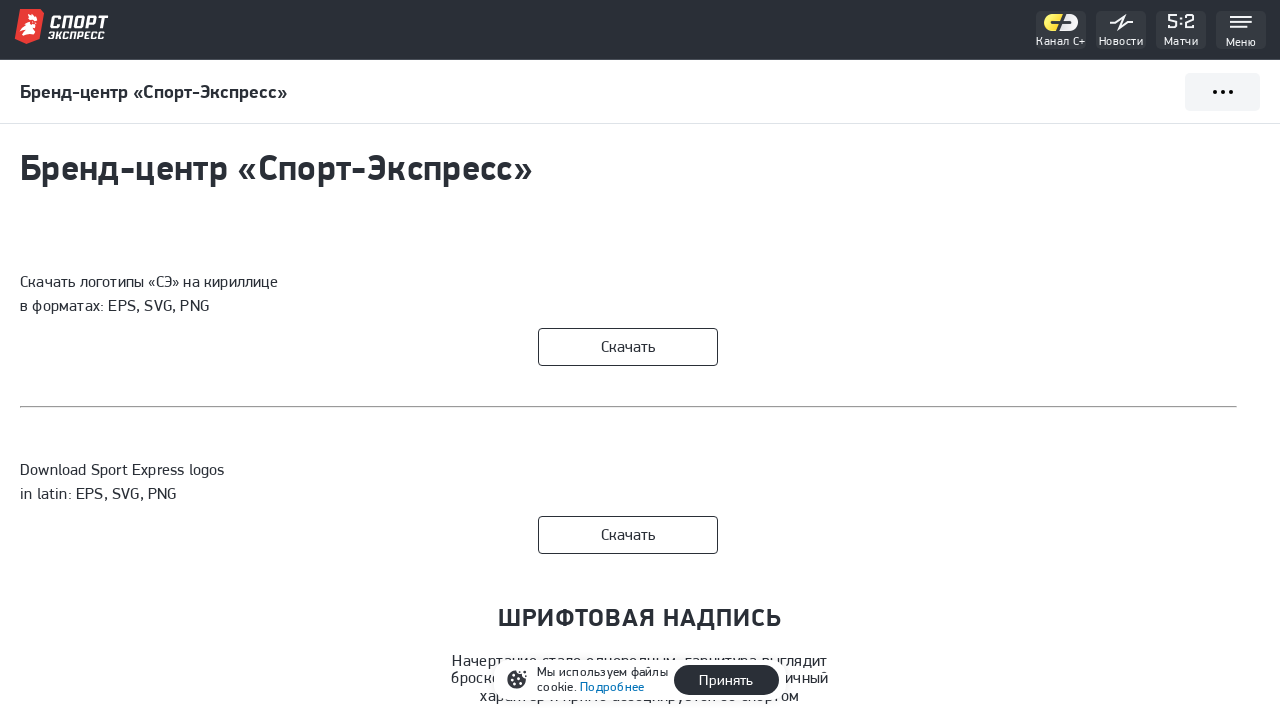

Verified h2 heading containing 'АЛЬТЕРНАТИВНЫЙ ЗНАК' exists
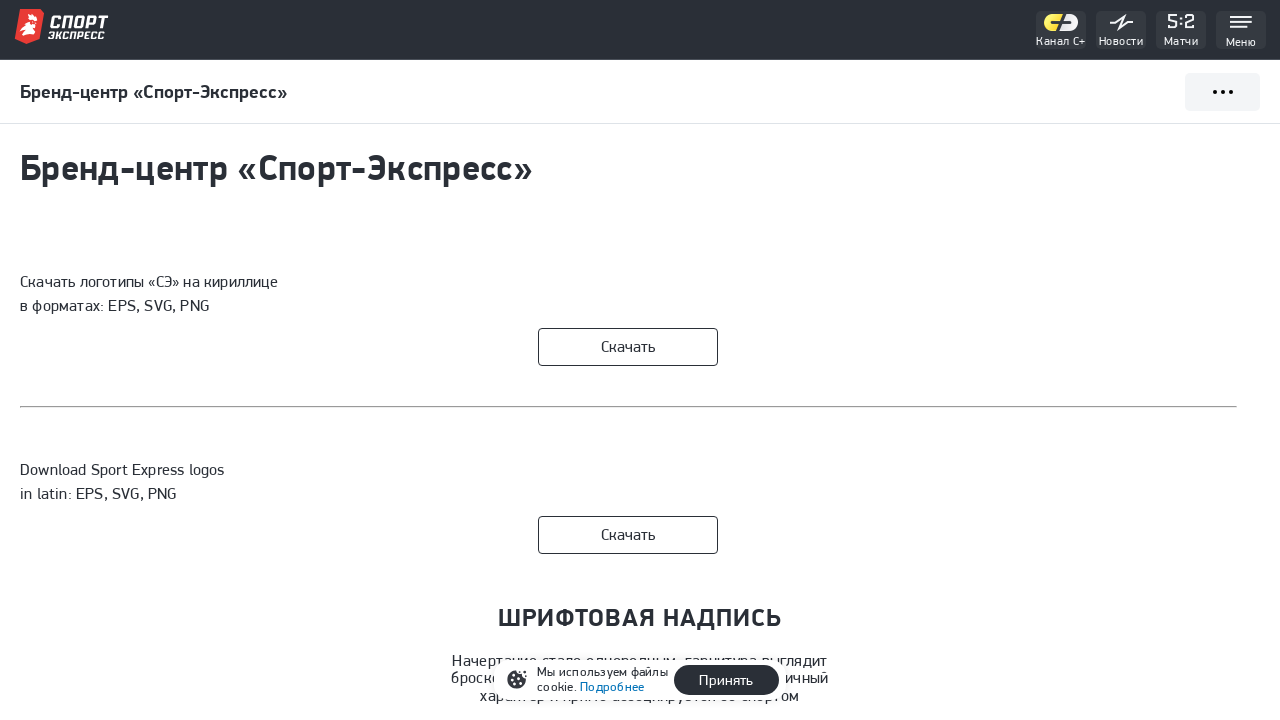

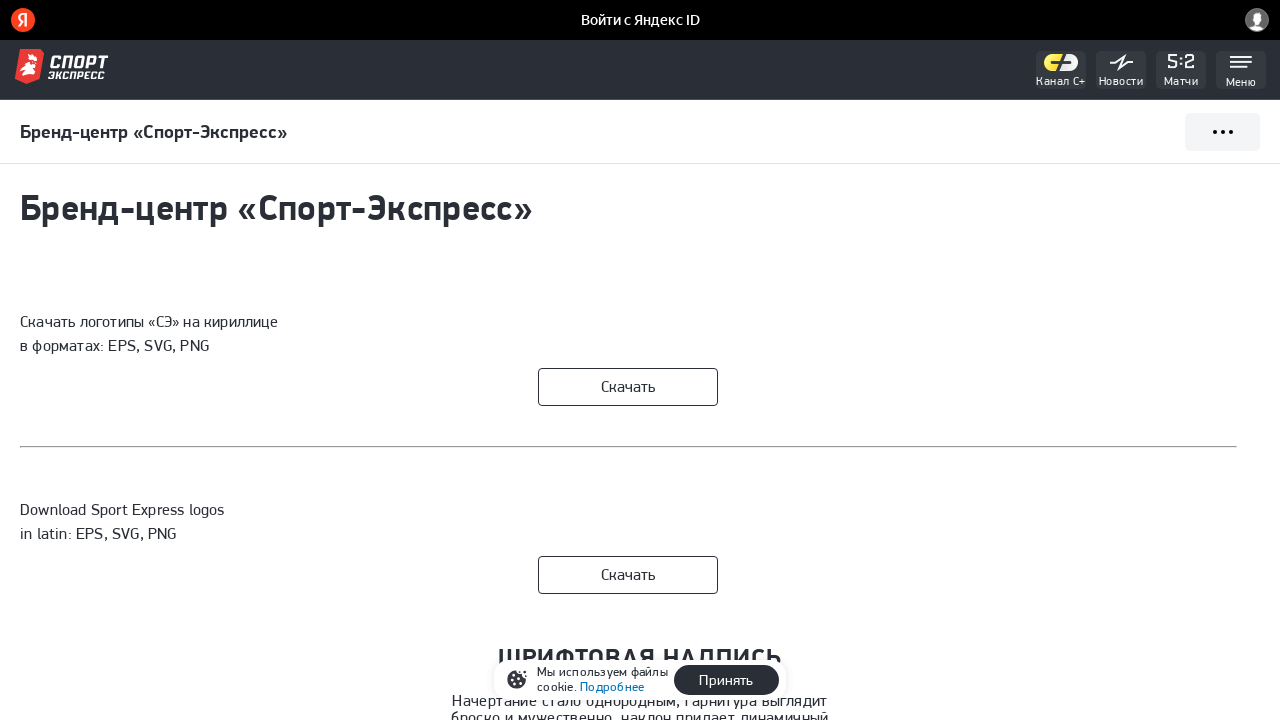